Tests dropdown selection functionality by iterating through all available options and selecting each one by its value attribute

Starting URL: https://the-internet.herokuapp.com/dropdown

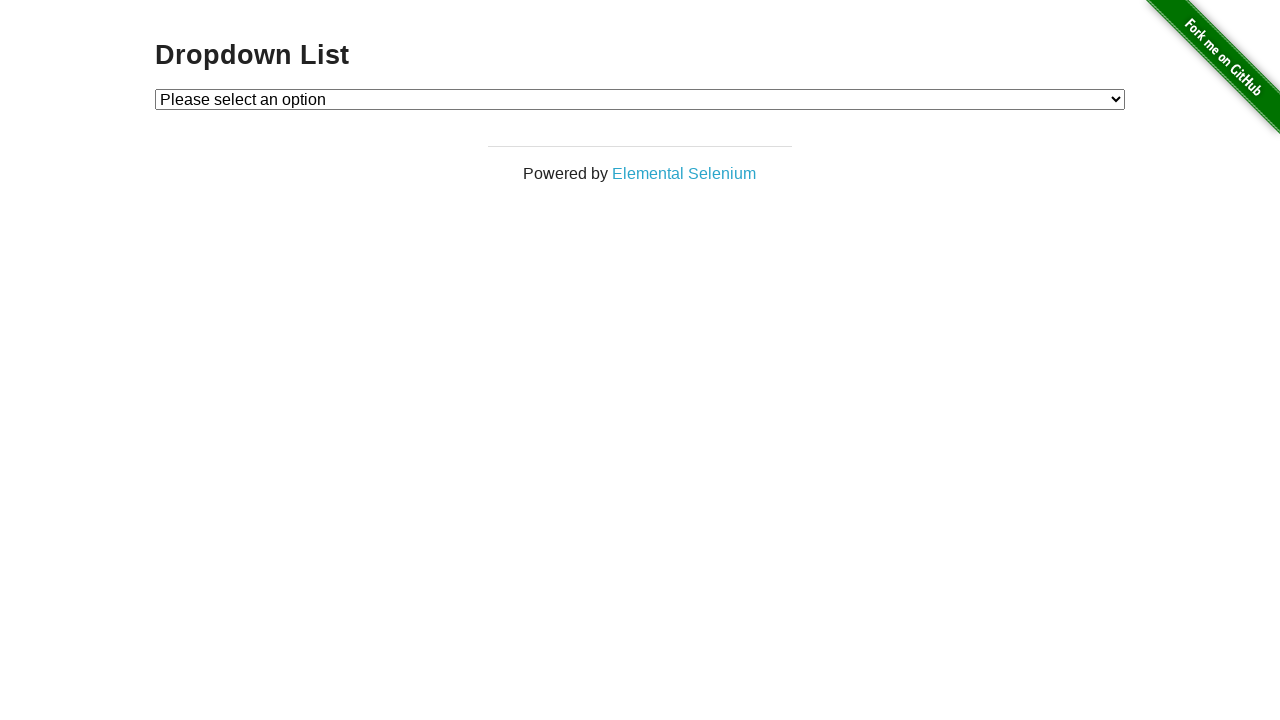

Waited for dropdown element to be visible
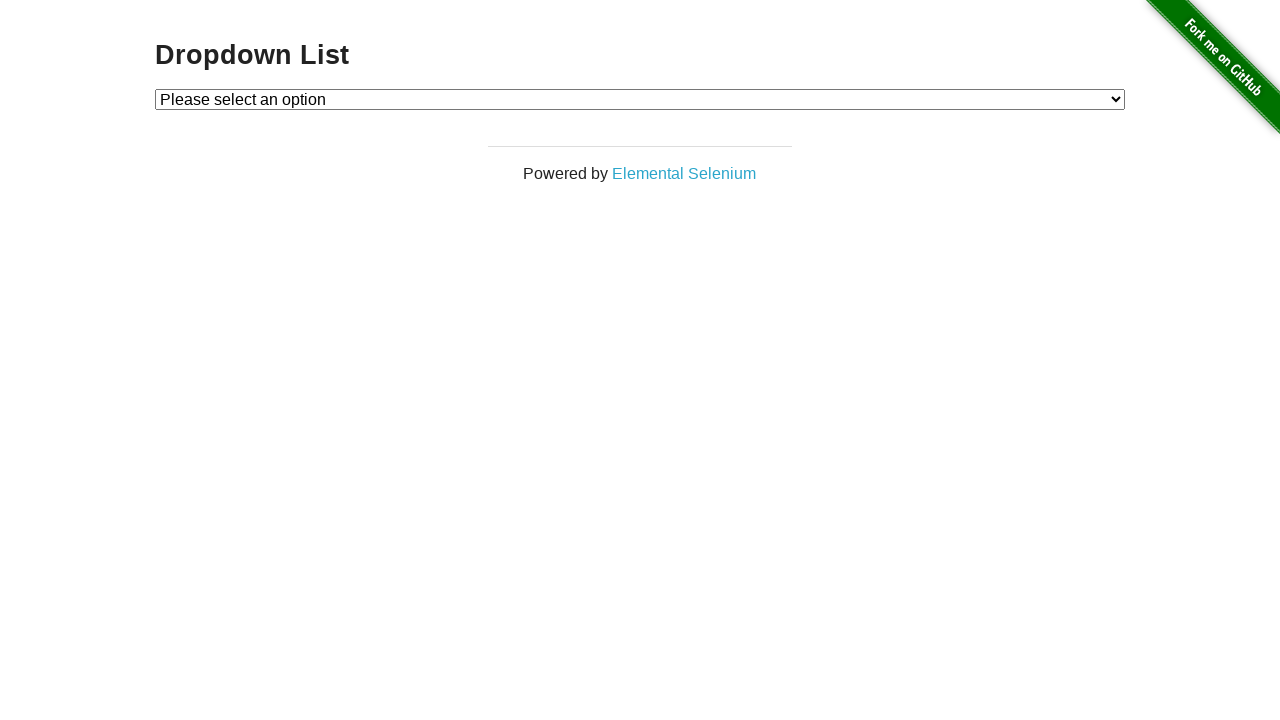

Located dropdown element
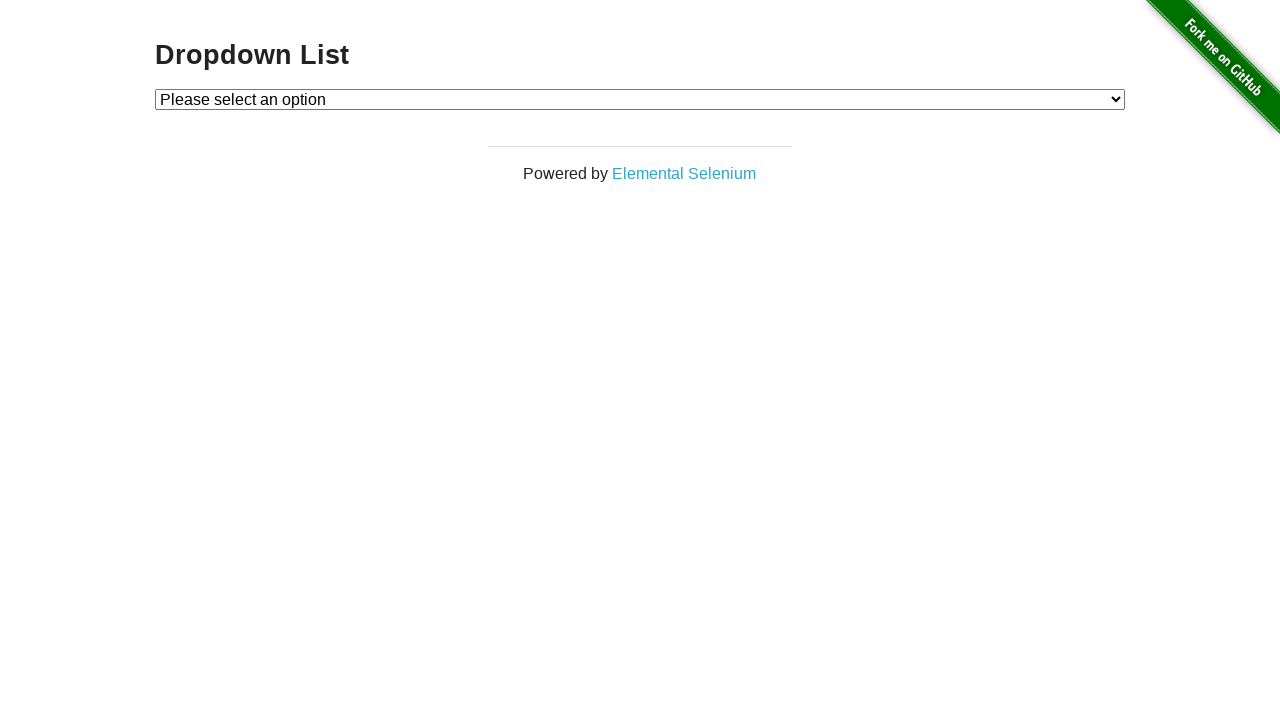

Selected Option 1 from dropdown on #dropdown
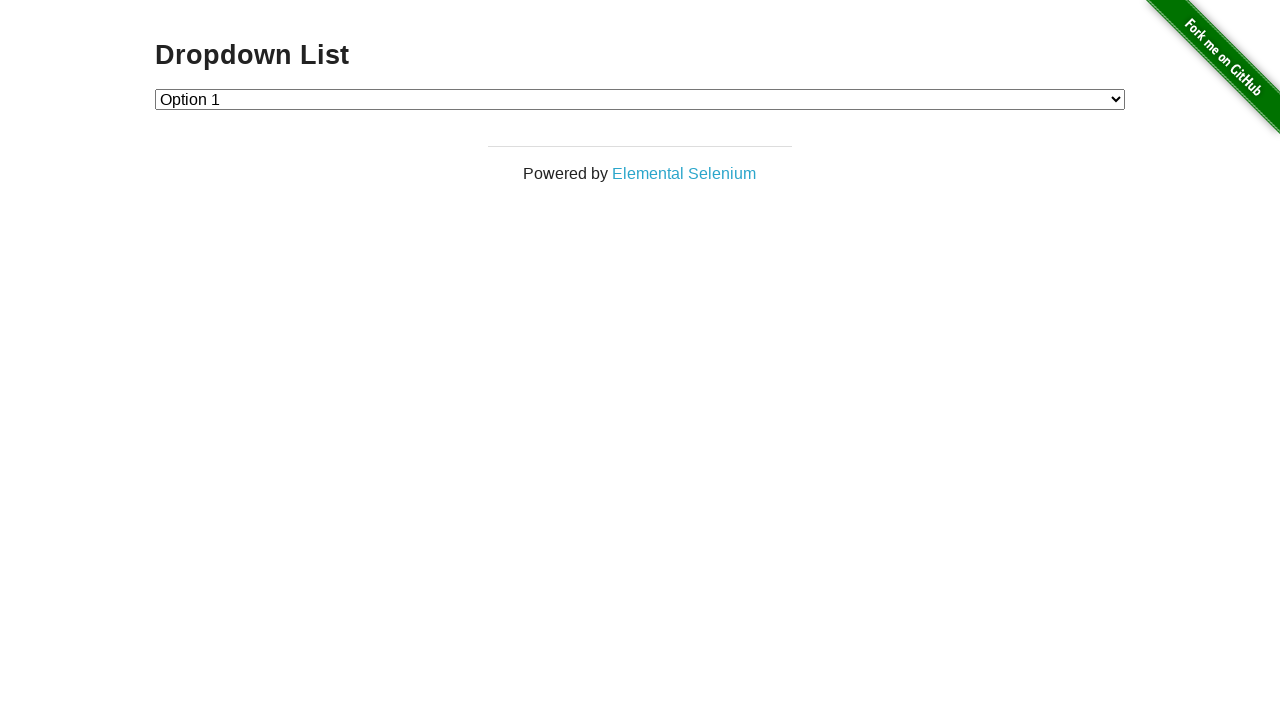

Selected Option 2 from dropdown on #dropdown
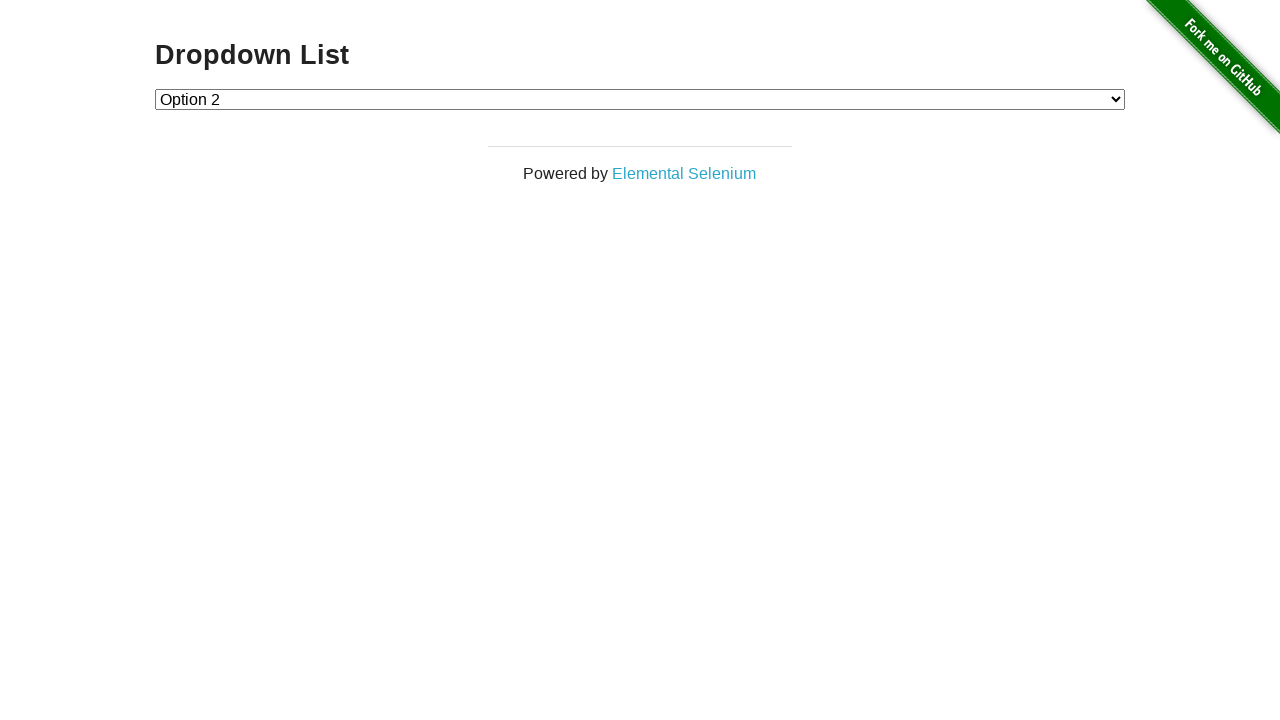

Selected Option 1 from dropdown again to demonstrate full iteration on #dropdown
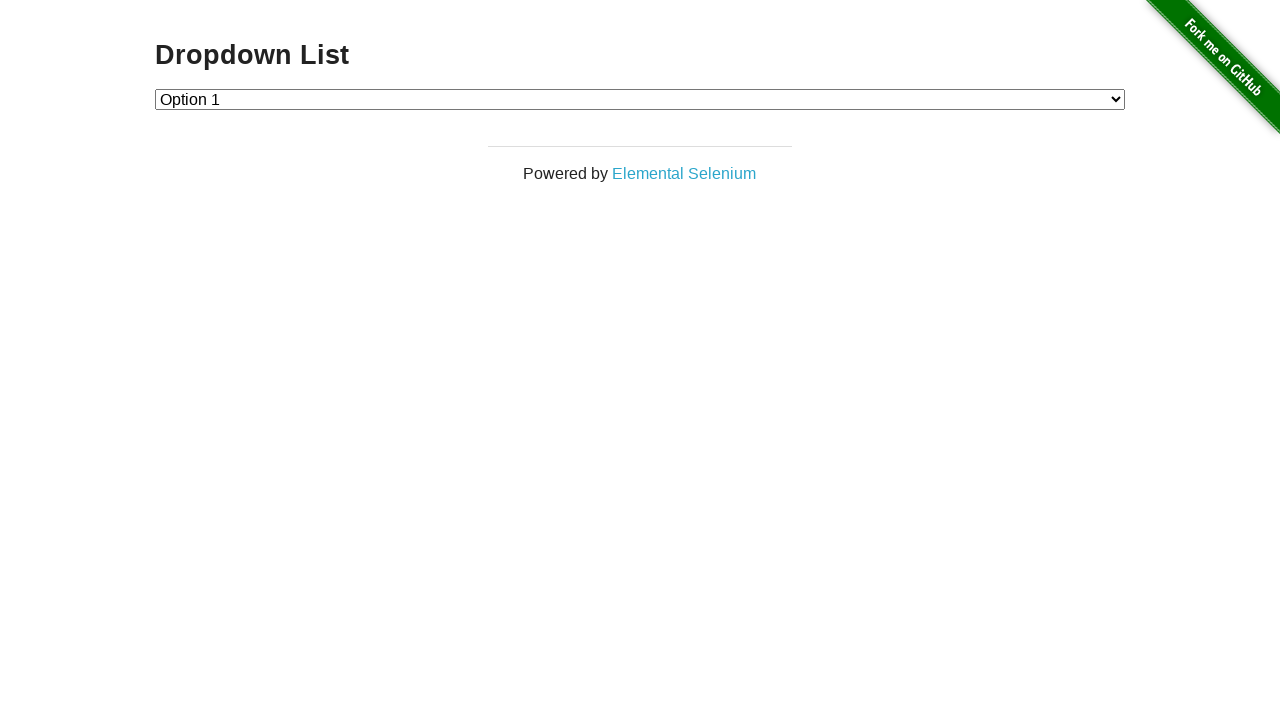

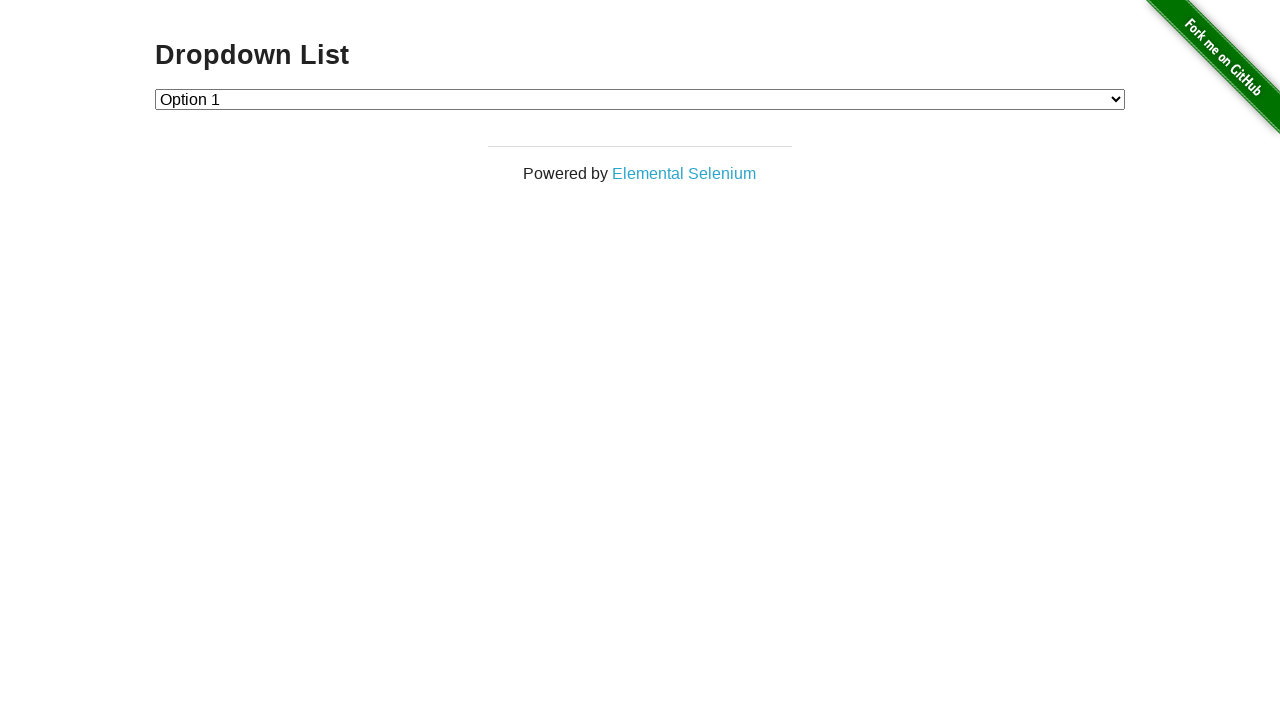